Tests that whitespace is trimmed from edited todo text

Starting URL: https://demo.playwright.dev/todomvc

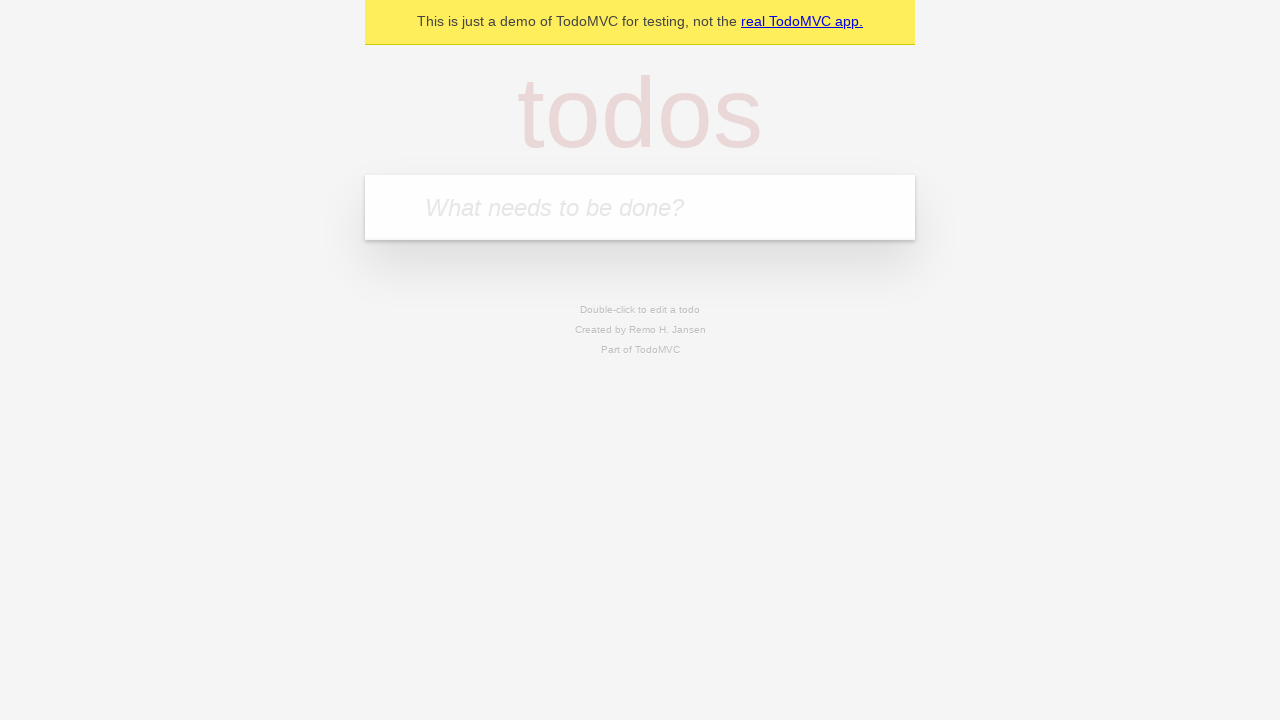

Filled first todo input with 'buy some cheese' on internal:attr=[placeholder="What needs to be done?"i]
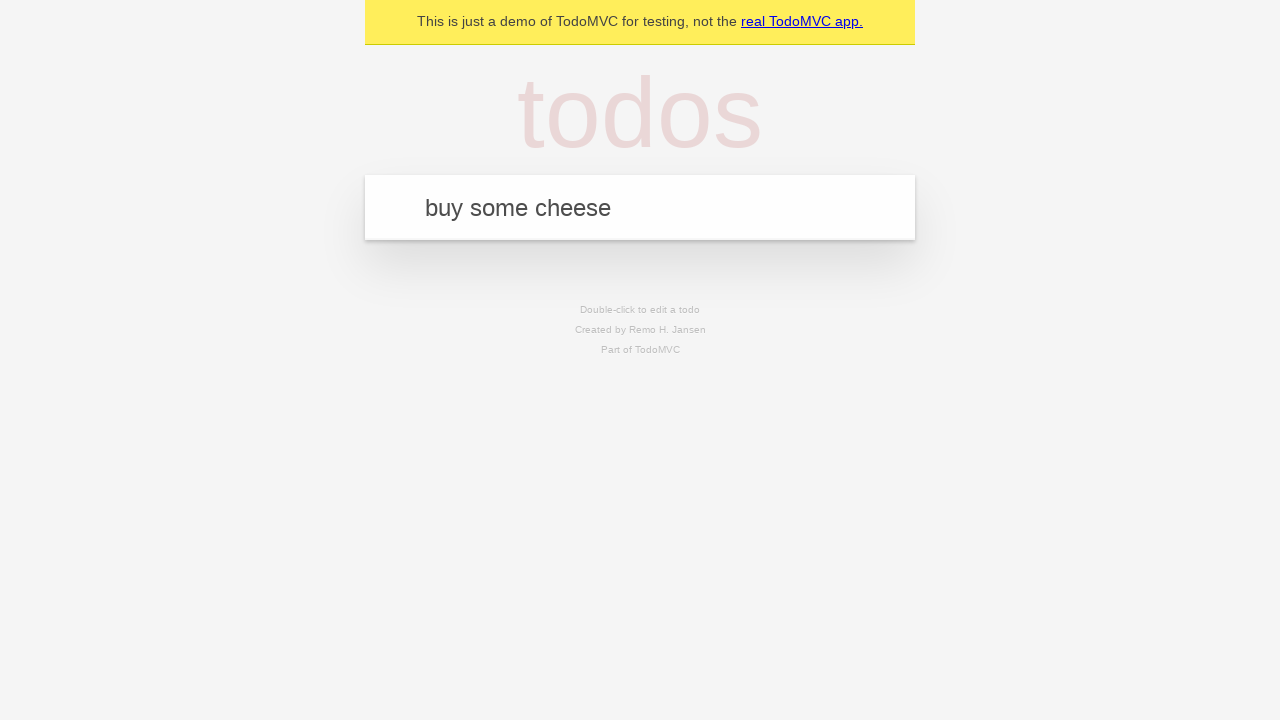

Pressed Enter to create first todo on internal:attr=[placeholder="What needs to be done?"i]
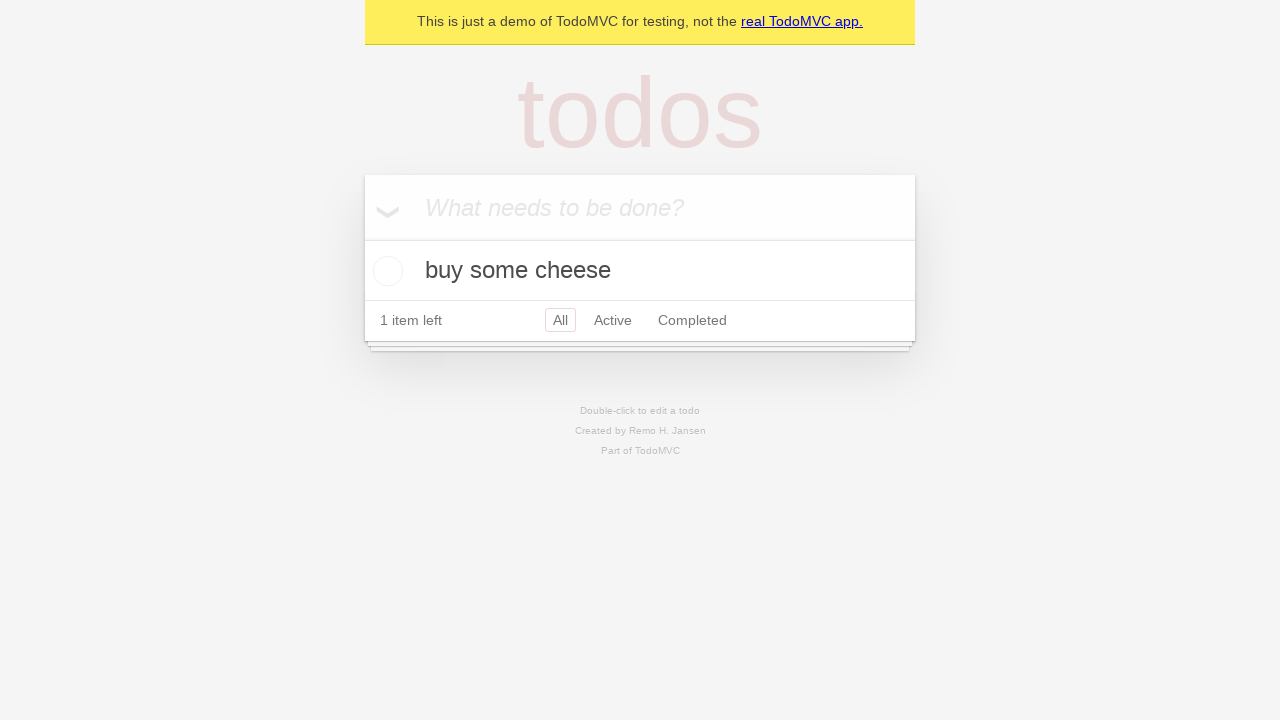

Filled second todo input with 'feed the cat' on internal:attr=[placeholder="What needs to be done?"i]
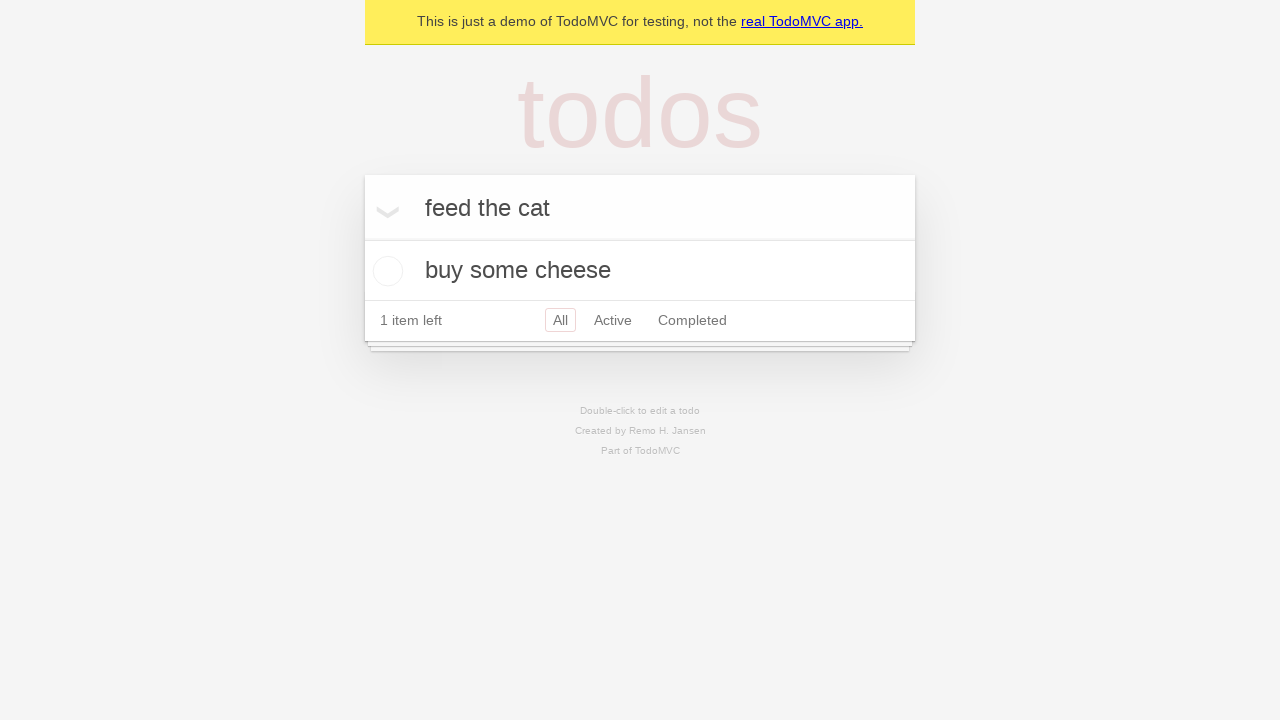

Pressed Enter to create second todo on internal:attr=[placeholder="What needs to be done?"i]
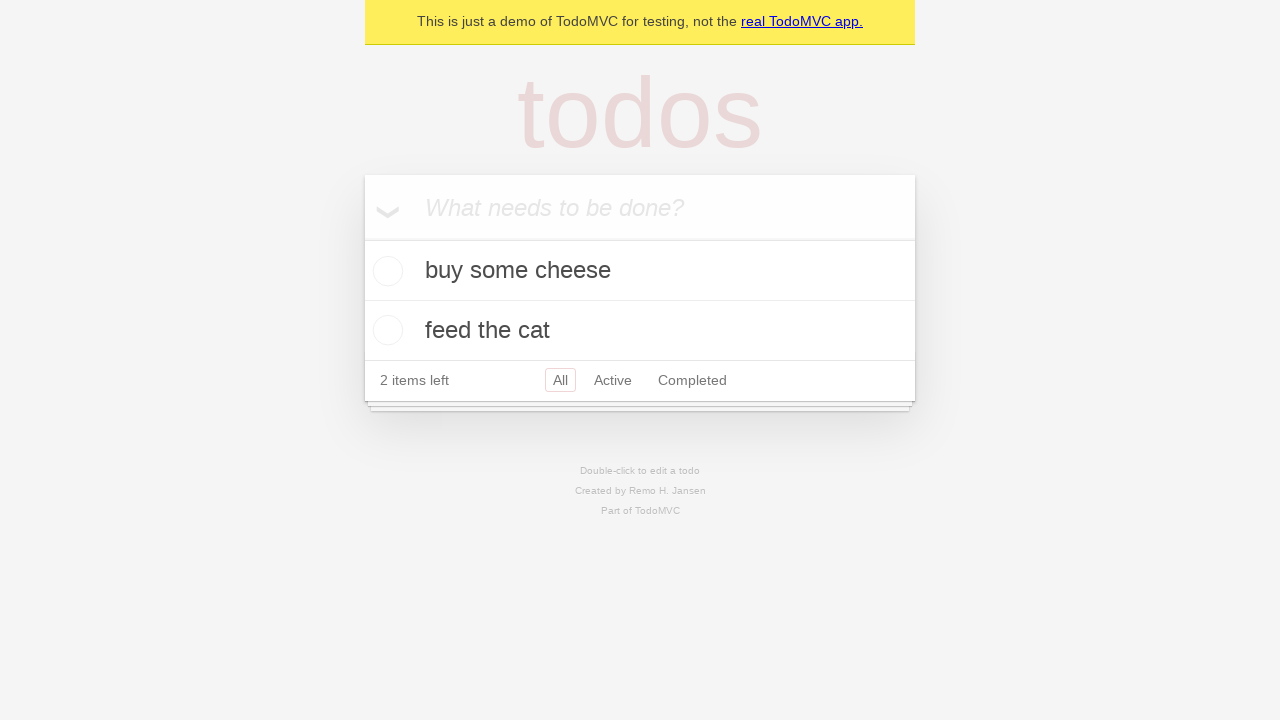

Filled third todo input with 'book a doctors appointment' on internal:attr=[placeholder="What needs to be done?"i]
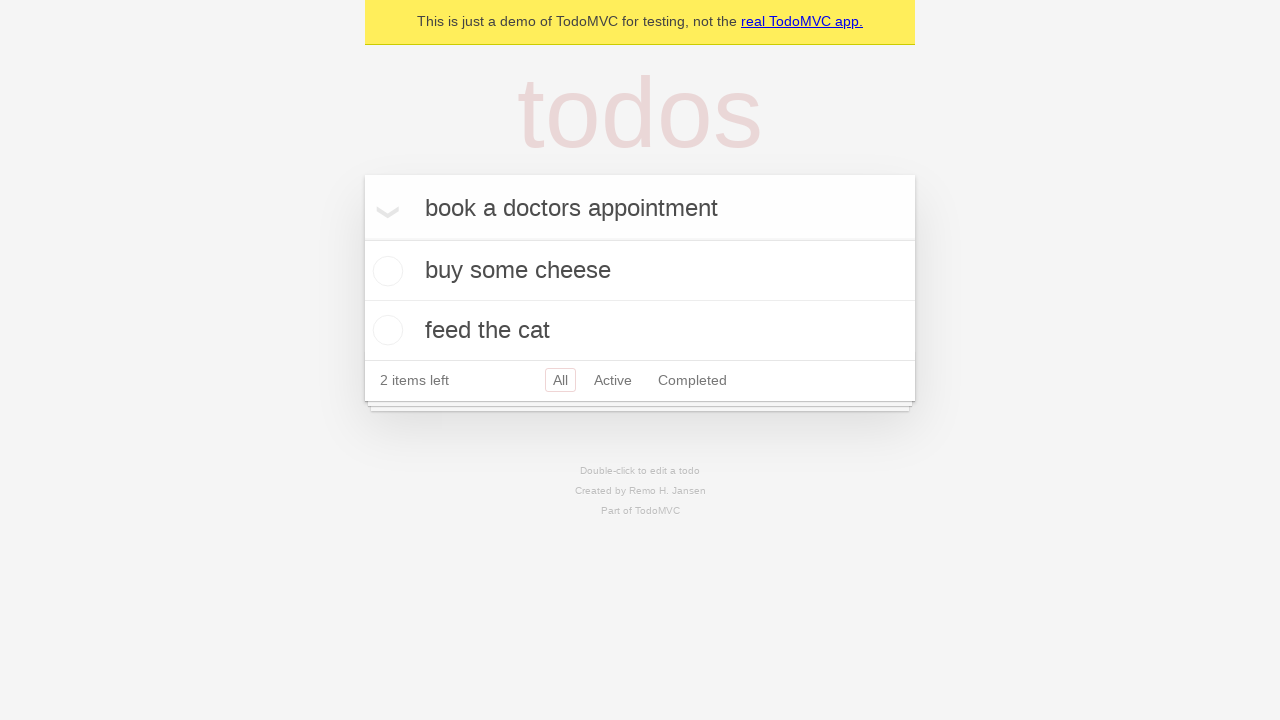

Pressed Enter to create third todo on internal:attr=[placeholder="What needs to be done?"i]
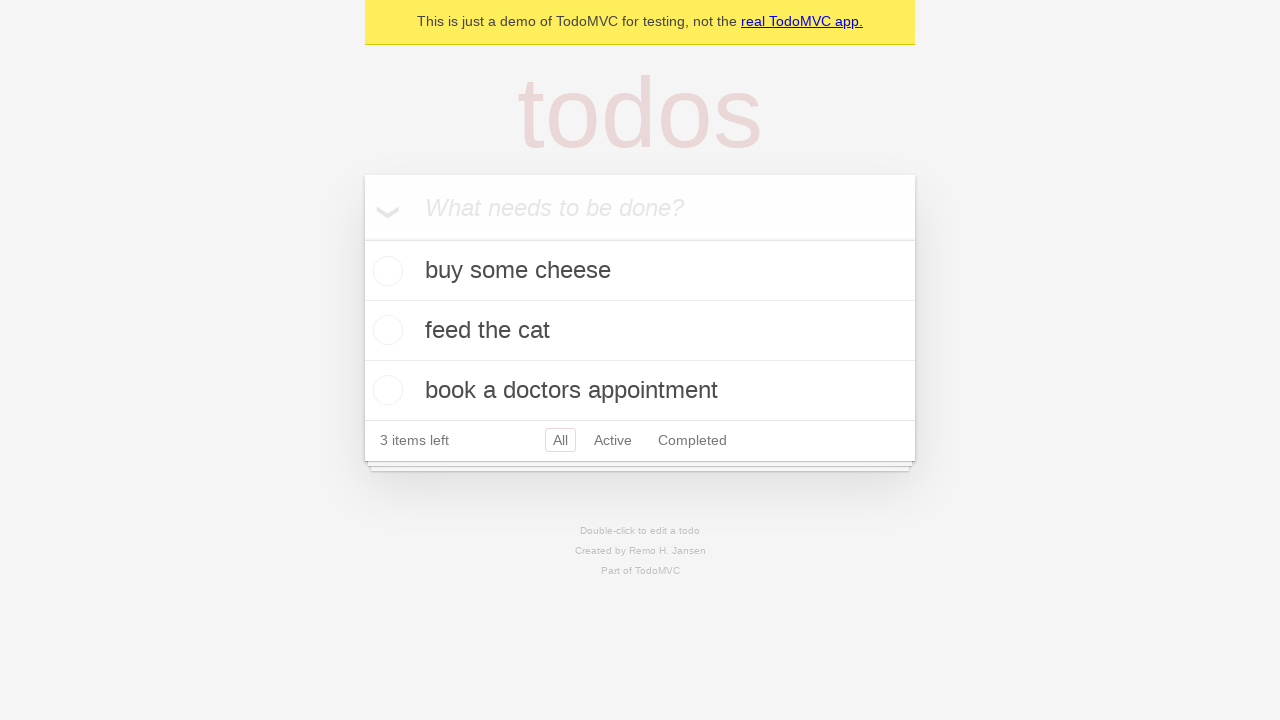

Double-clicked second todo item to enter edit mode at (640, 331) on internal:testid=[data-testid="todo-item"s] >> nth=1
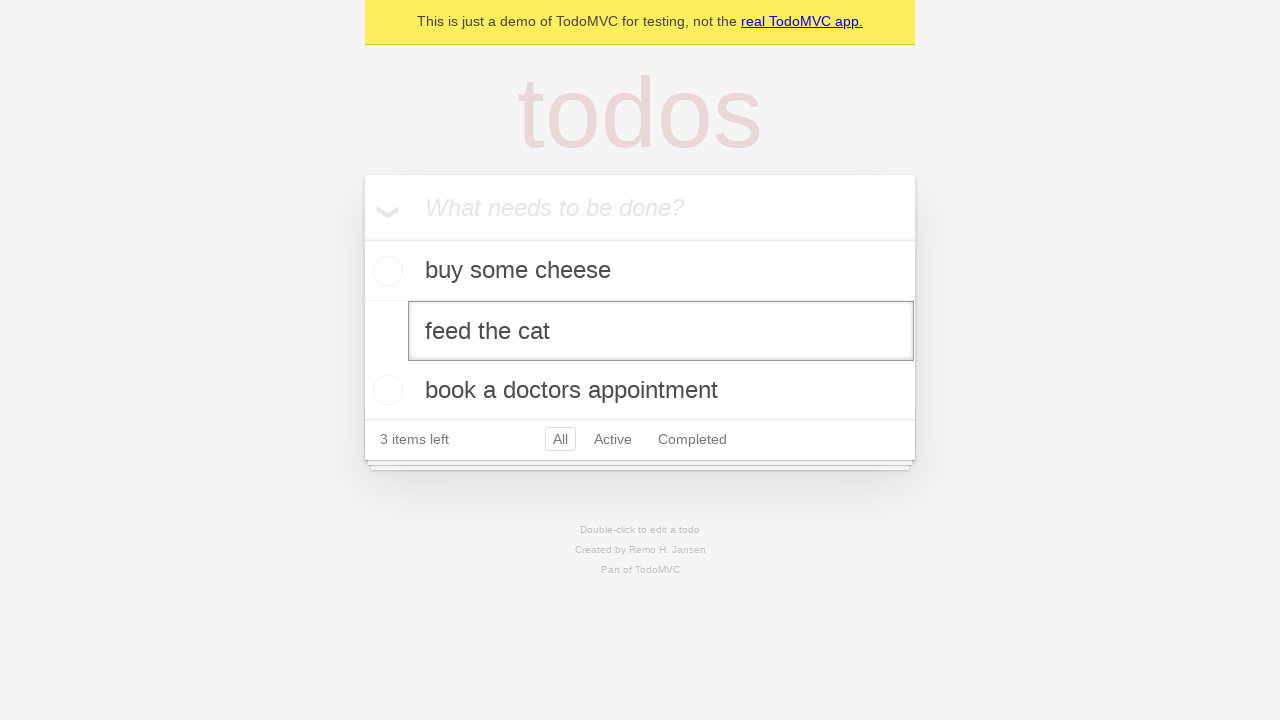

Filled edit textbox with '    buy some sausages    ' (text with leading and trailing whitespace) on internal:testid=[data-testid="todo-item"s] >> nth=1 >> internal:role=textbox[nam
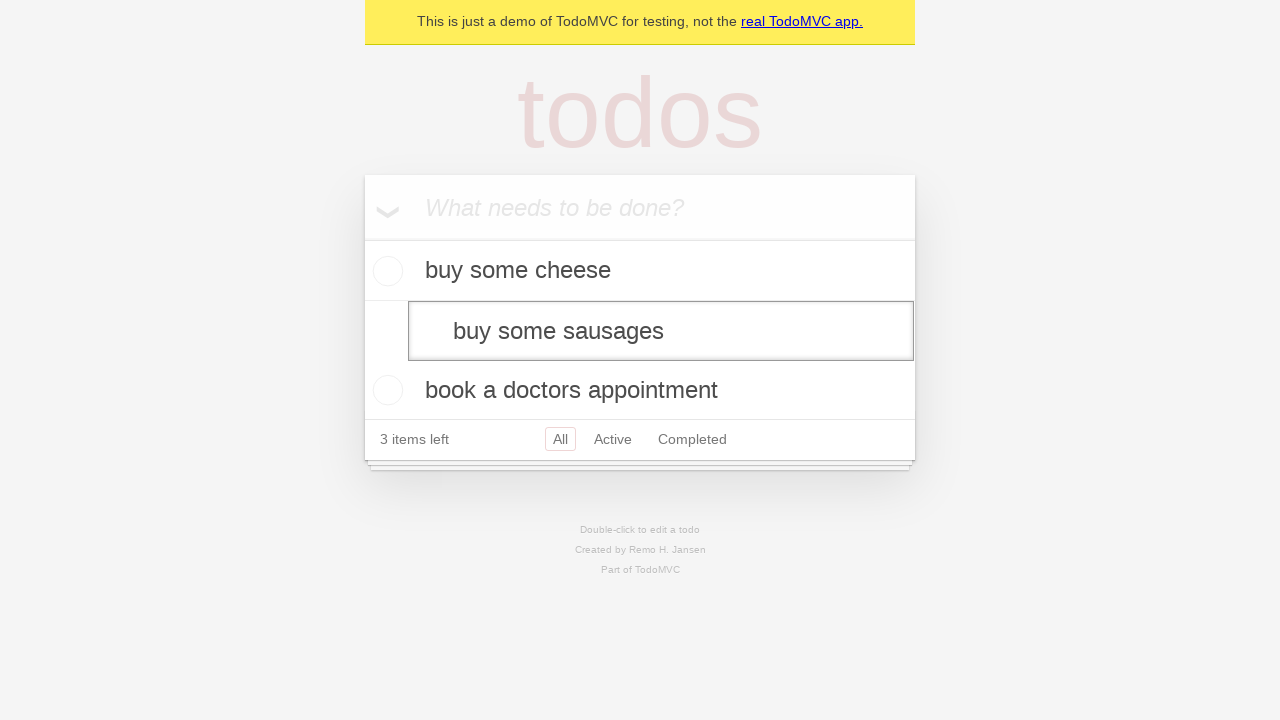

Pressed Enter to confirm edit and verify whitespace is trimmed on internal:testid=[data-testid="todo-item"s] >> nth=1 >> internal:role=textbox[nam
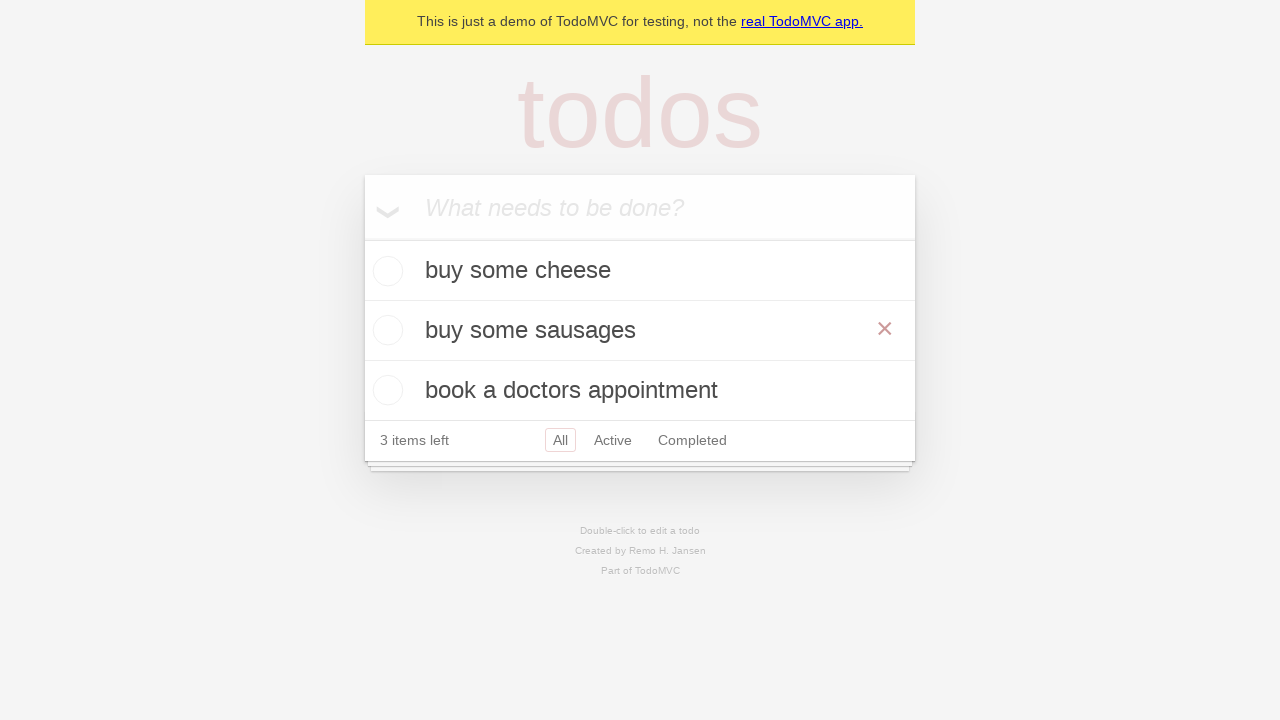

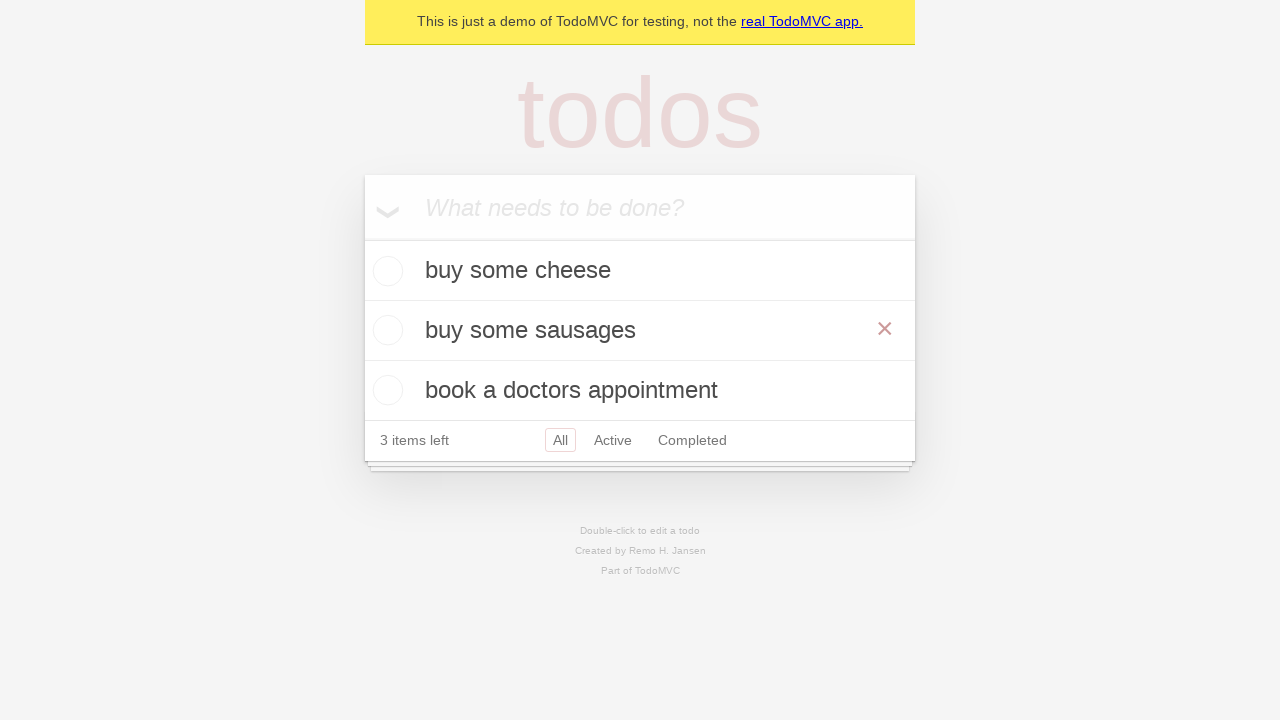